Tests marking individual todo items as complete by checking their checkboxes

Starting URL: https://demo.playwright.dev/todomvc

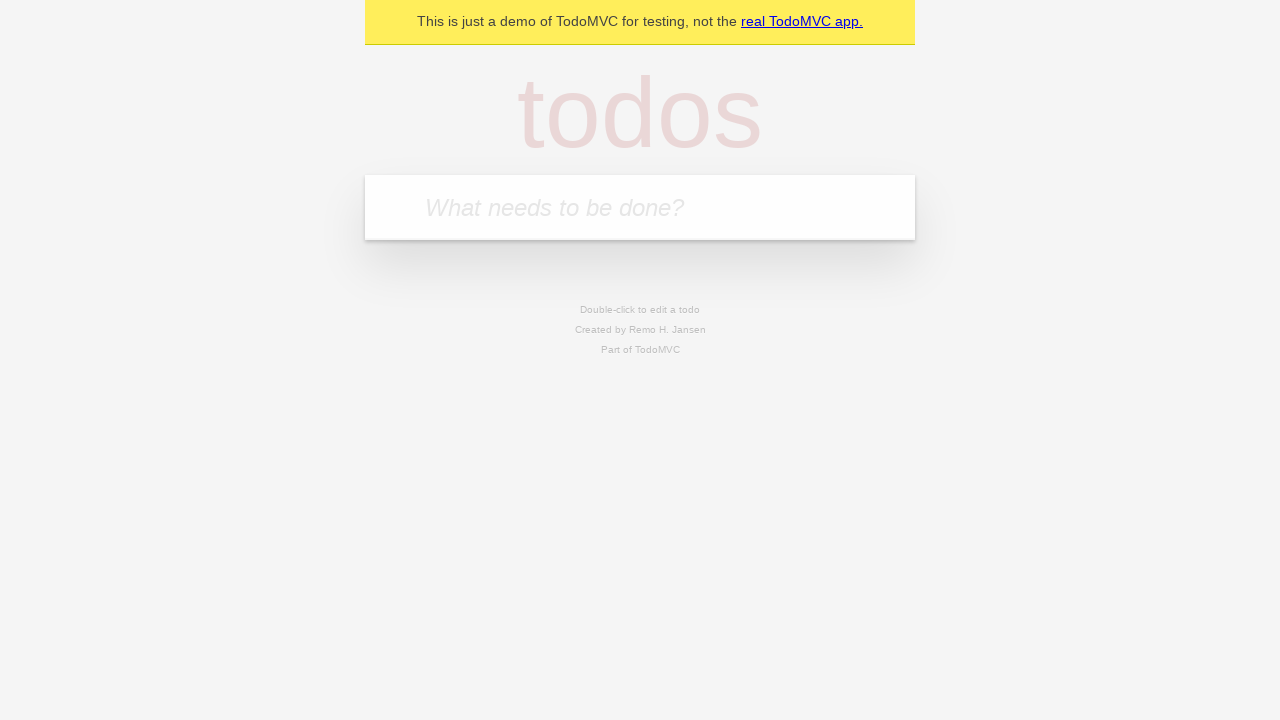

Filled todo input field with 'buy some cheese' on internal:attr=[placeholder="What needs to be done?"i]
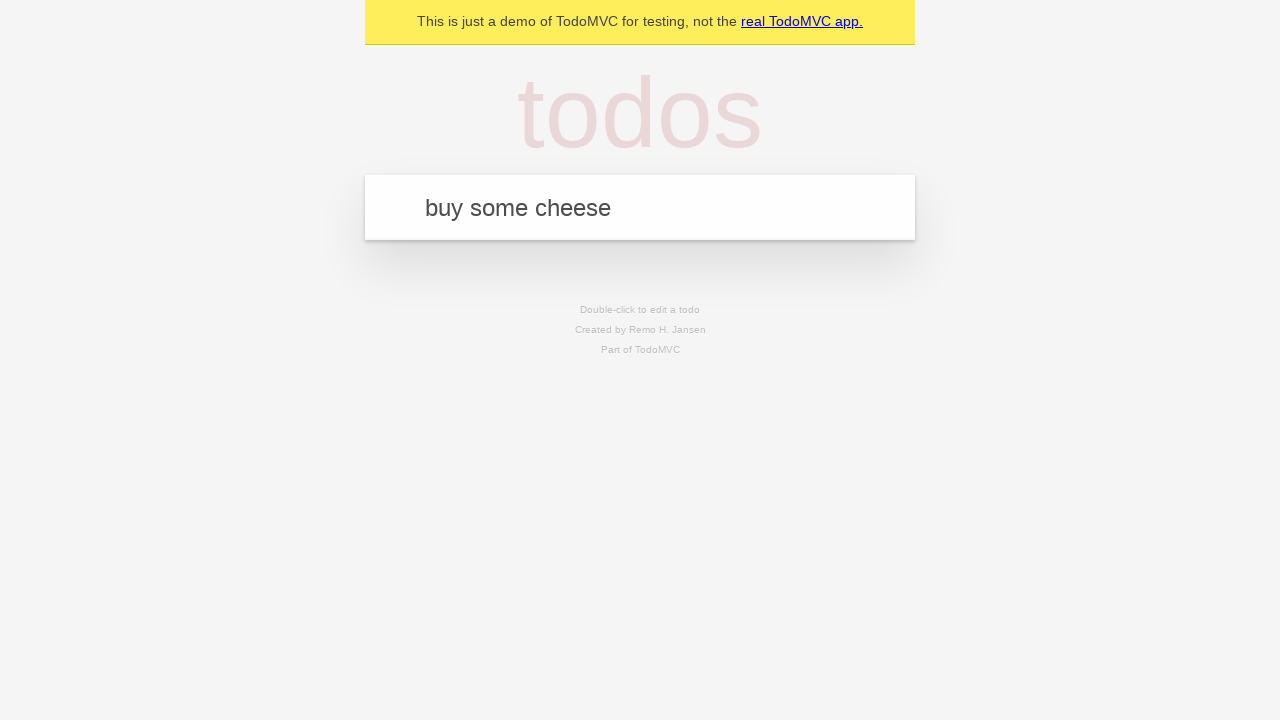

Pressed Enter to add first todo item on internal:attr=[placeholder="What needs to be done?"i]
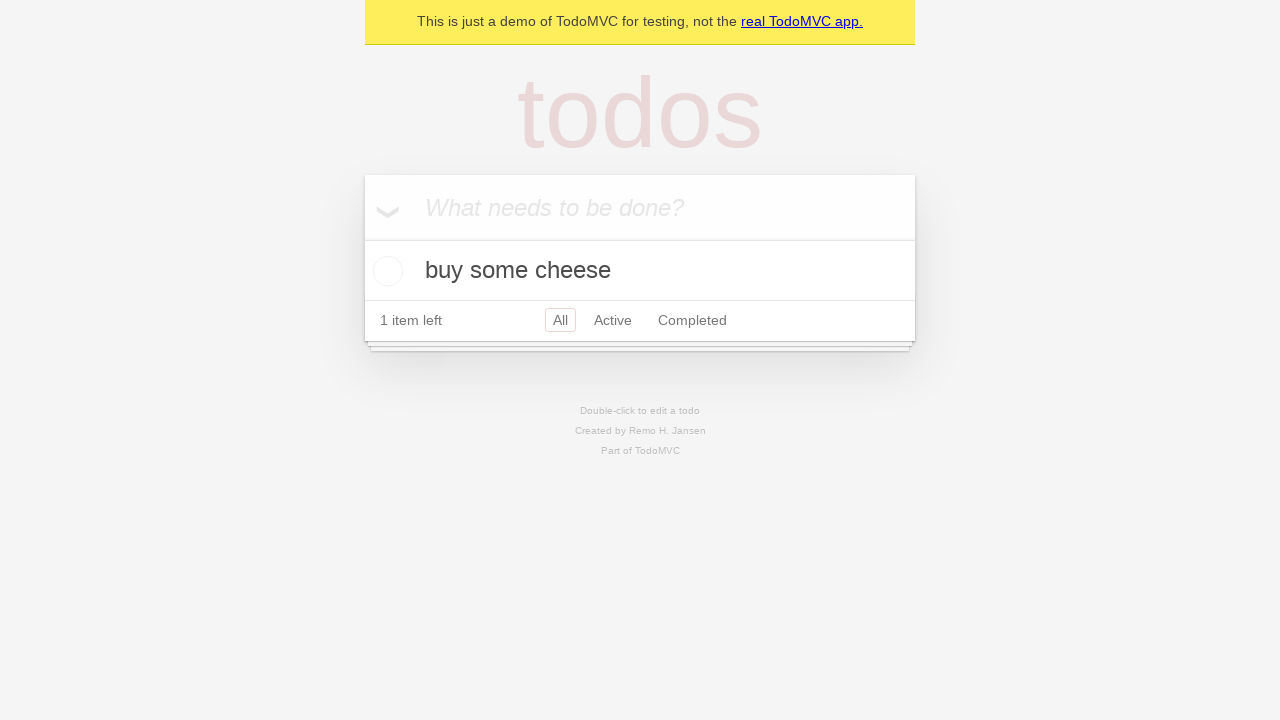

Filled todo input field with 'feed the cat' on internal:attr=[placeholder="What needs to be done?"i]
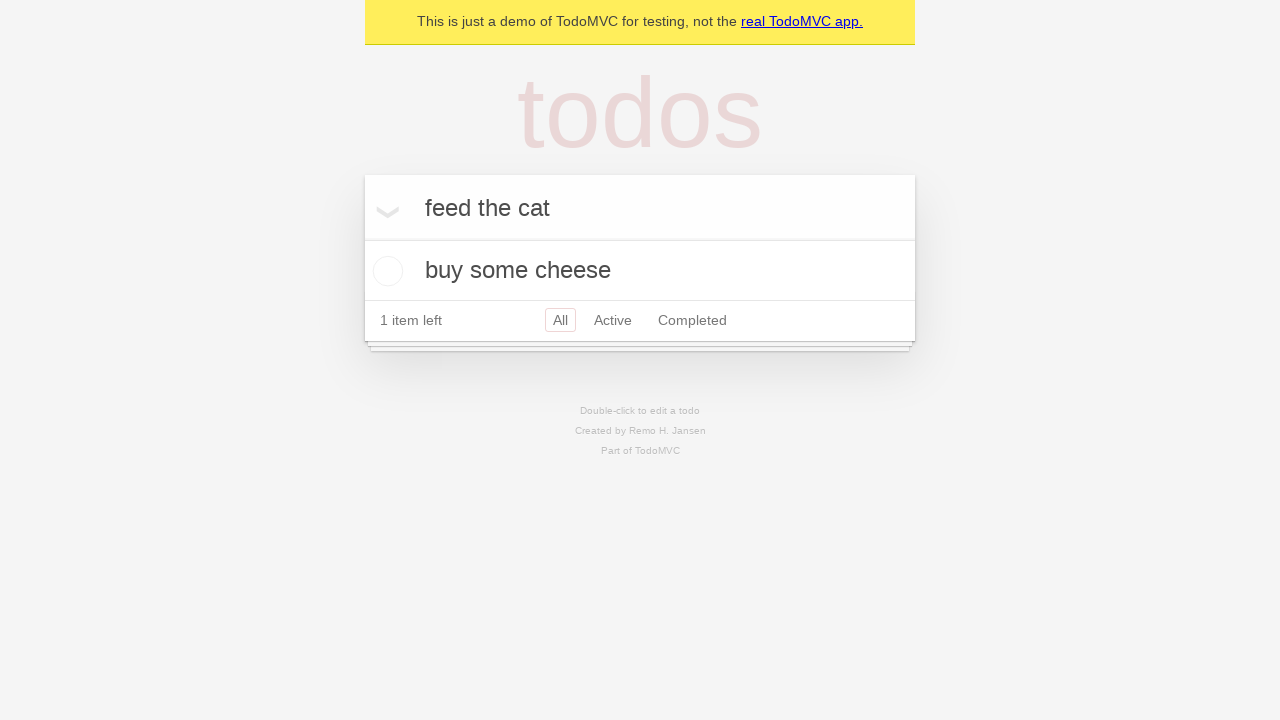

Pressed Enter to add second todo item on internal:attr=[placeholder="What needs to be done?"i]
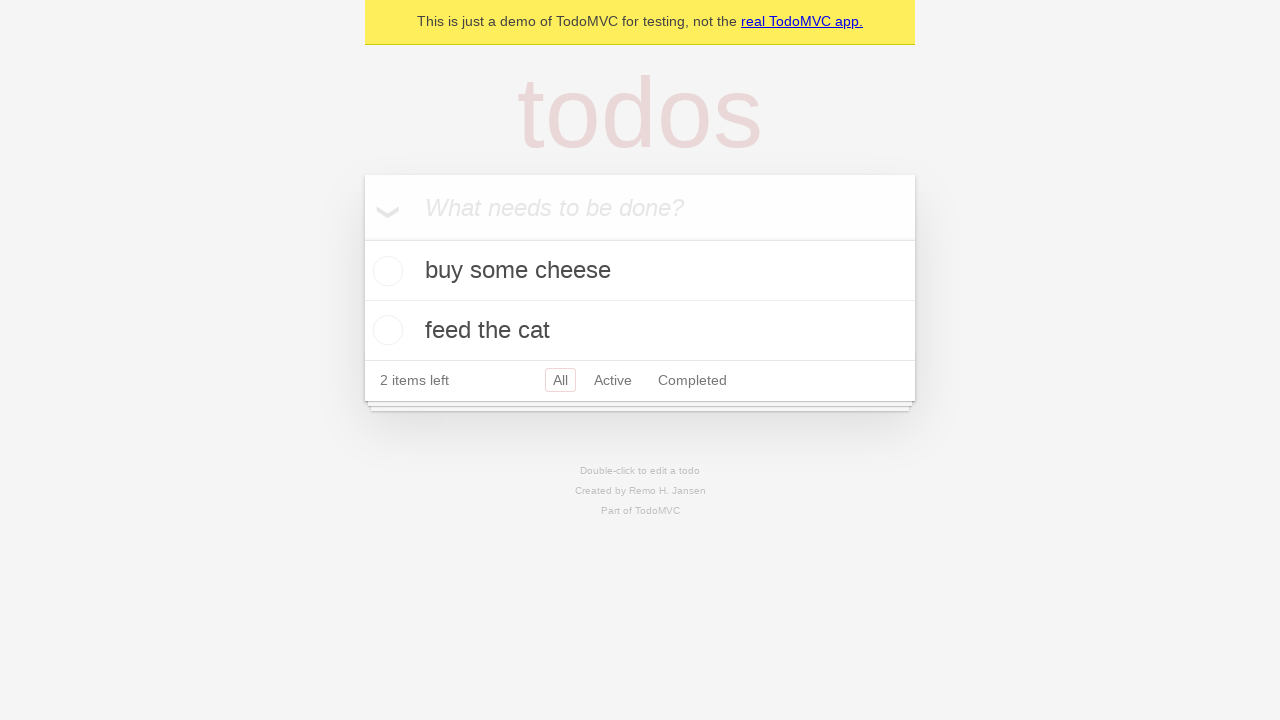

Marked first todo item 'buy some cheese' as complete at (385, 271) on internal:testid=[data-testid="todo-item"s] >> nth=0 >> internal:role=checkbox
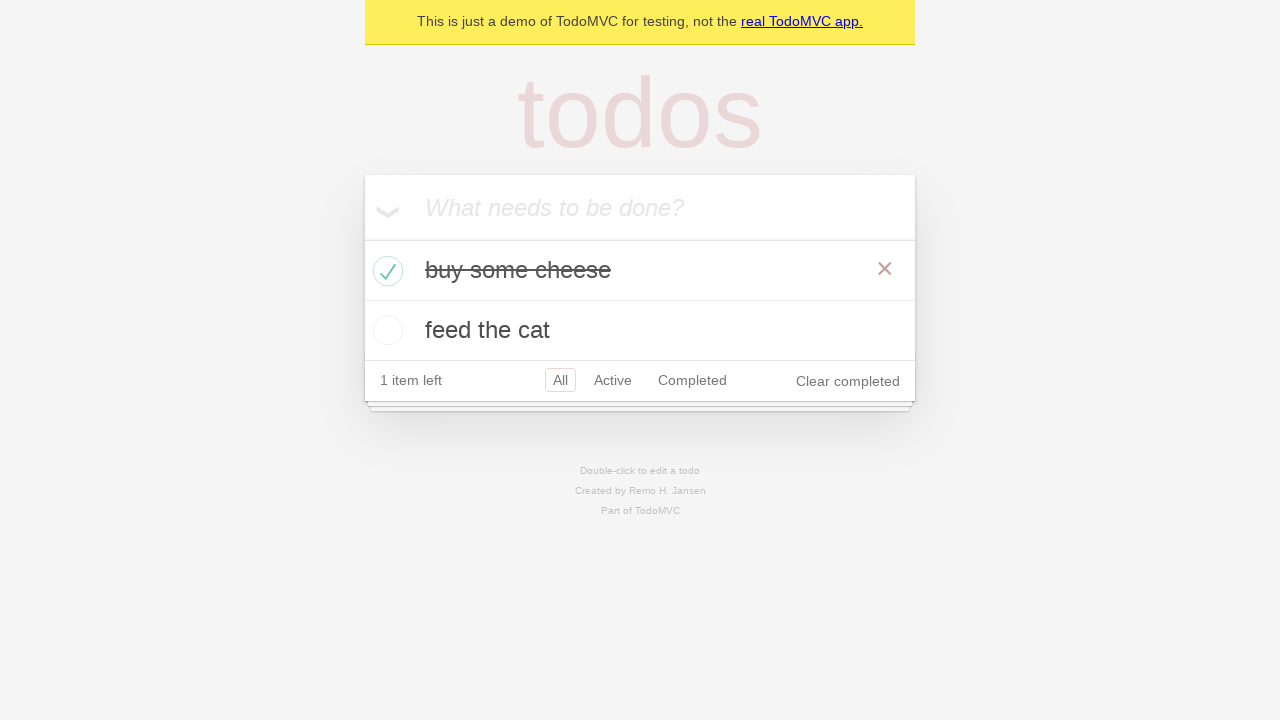

Marked second todo item 'feed the cat' as complete at (385, 330) on internal:testid=[data-testid="todo-item"s] >> nth=1 >> internal:role=checkbox
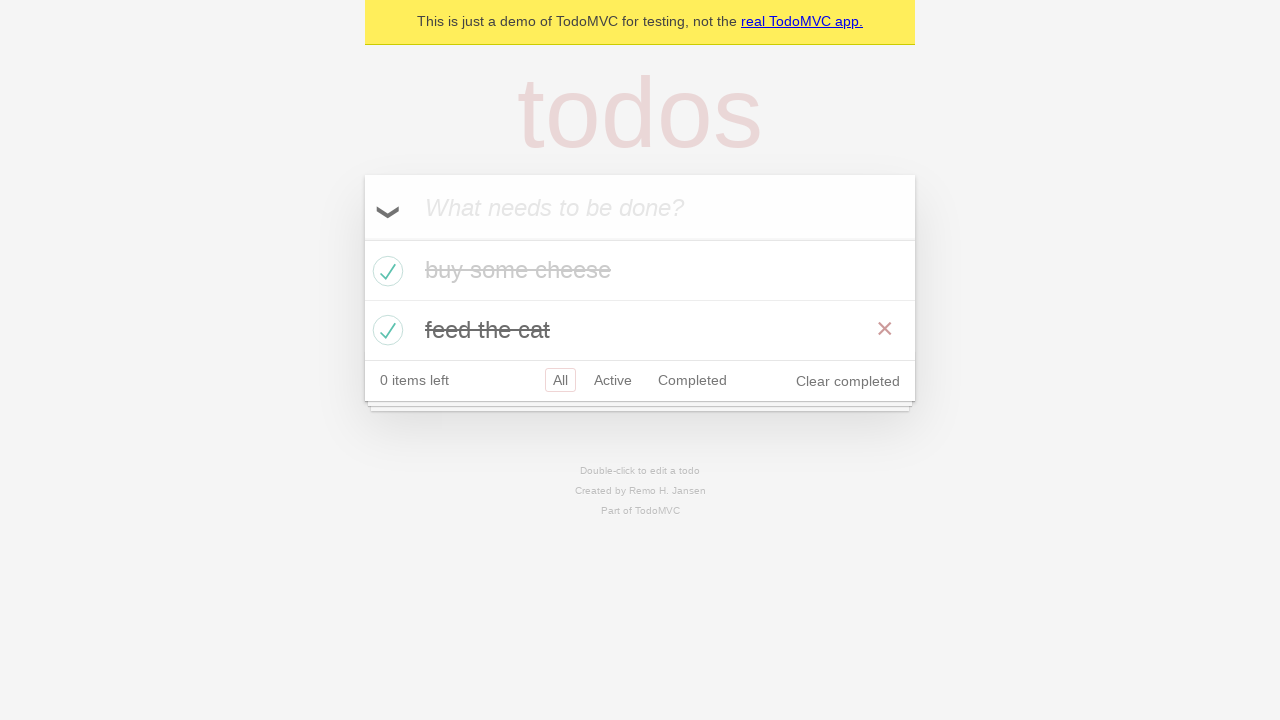

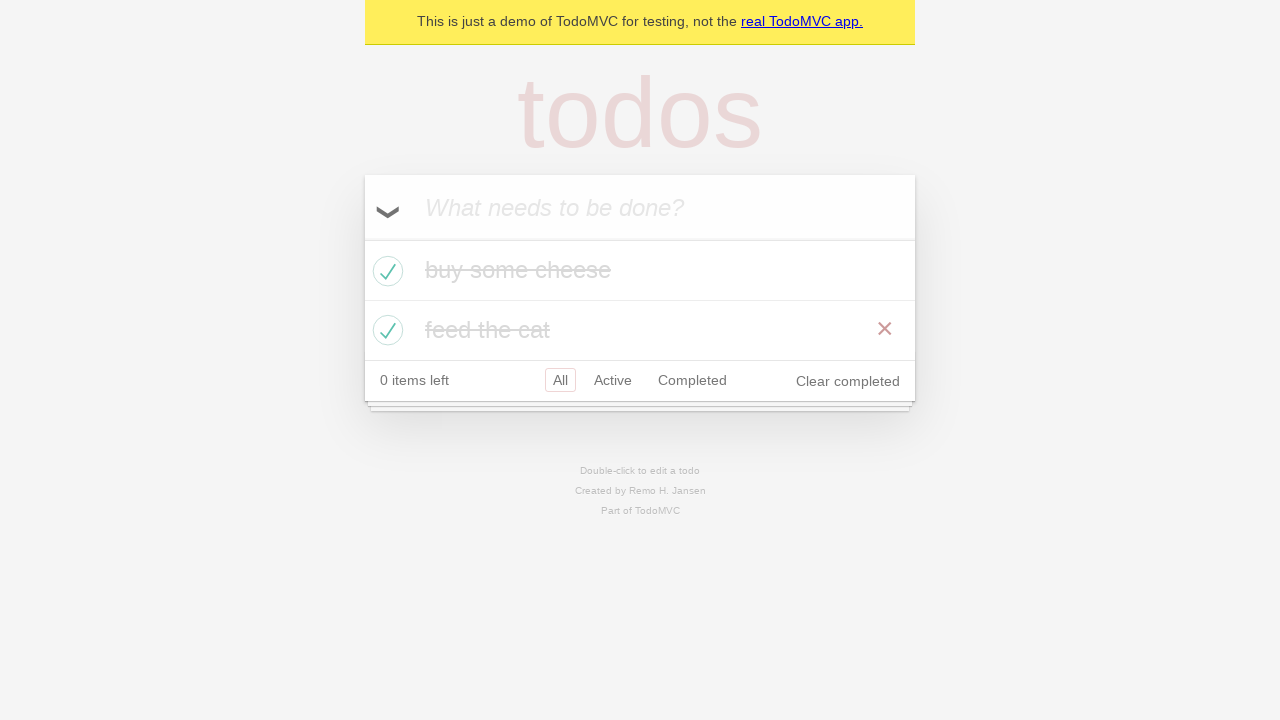